Tests a simple form submission by filling in first name, last name, email, phone number, and message fields, then clicking the submit button

Starting URL: https://v1.training-support.net/selenium/simple-form

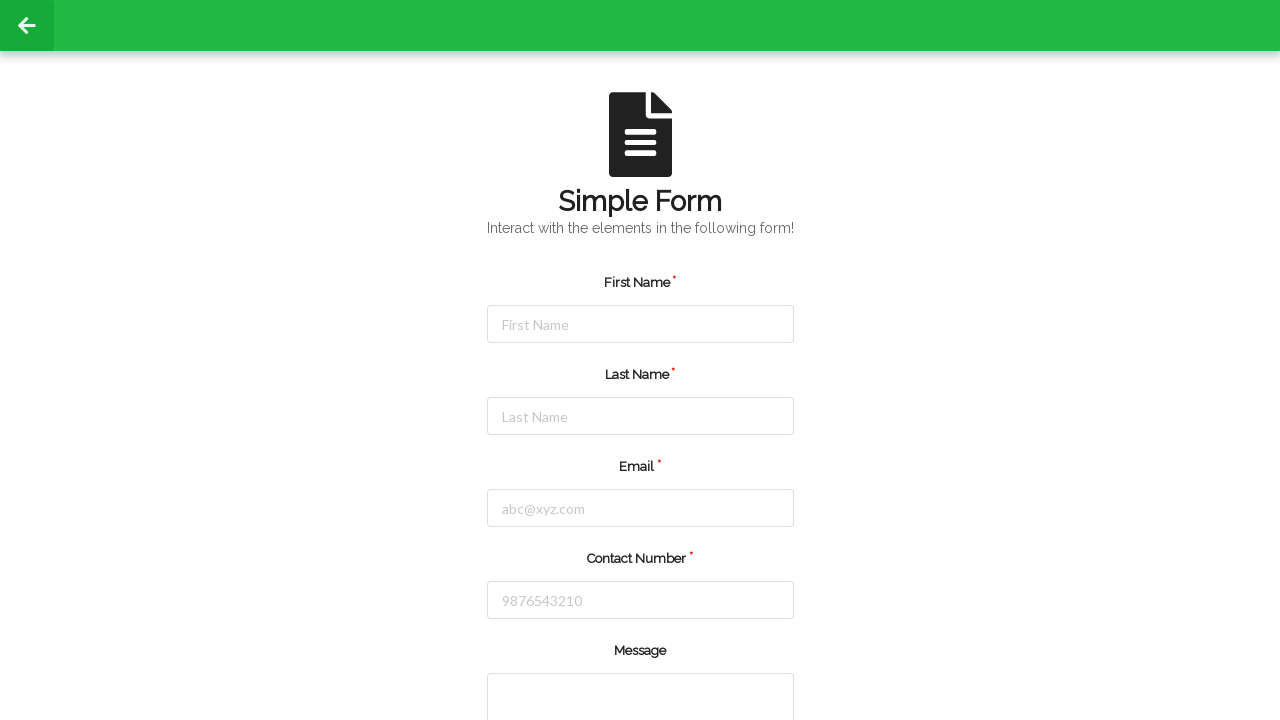

Filled first name field with 'Shubham' on #firstName
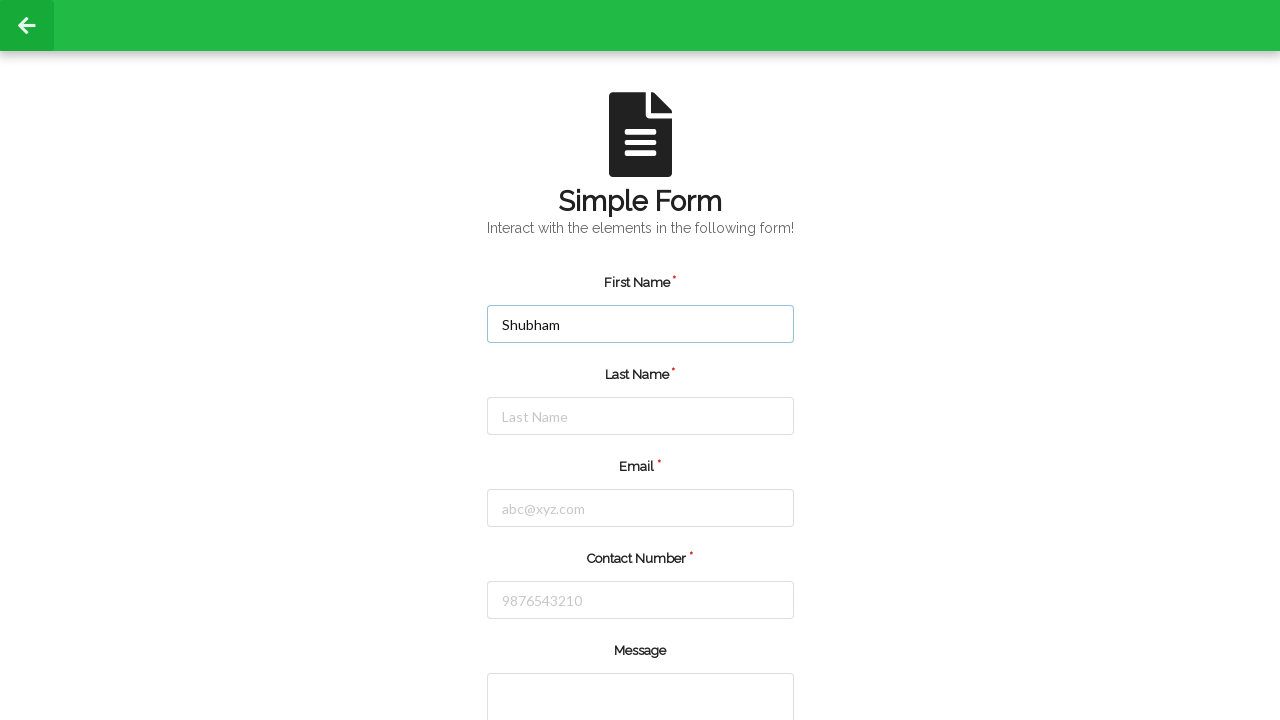

Filled last name field with 'Yetonde' on #lastName
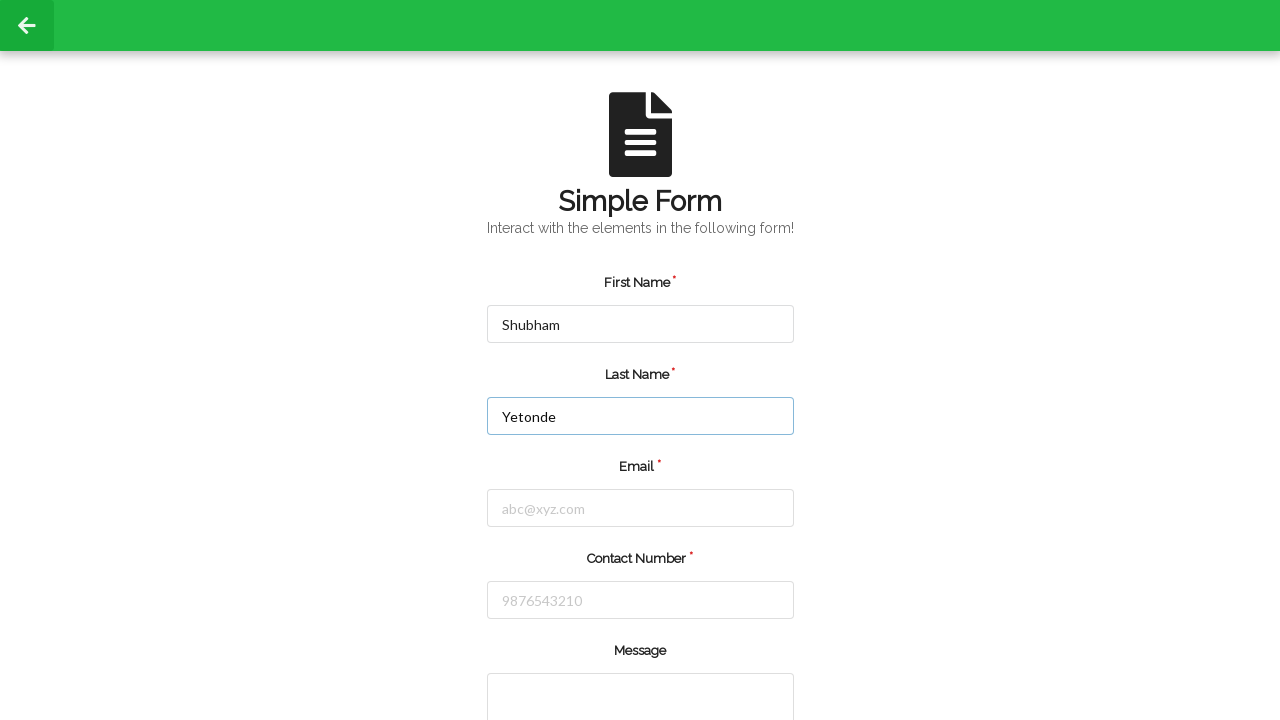

Filled email field with 'shubhamyetonde865@gmail.com' on #email
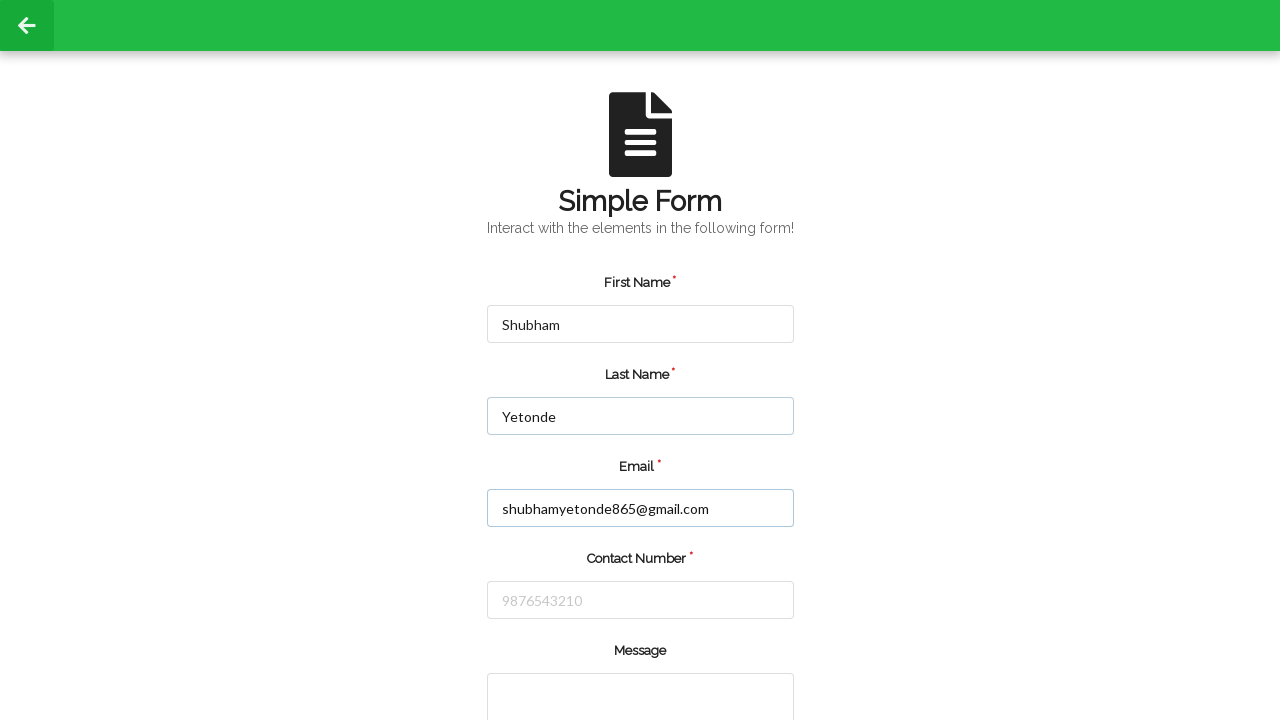

Filled phone number field with '8956545953' on #number
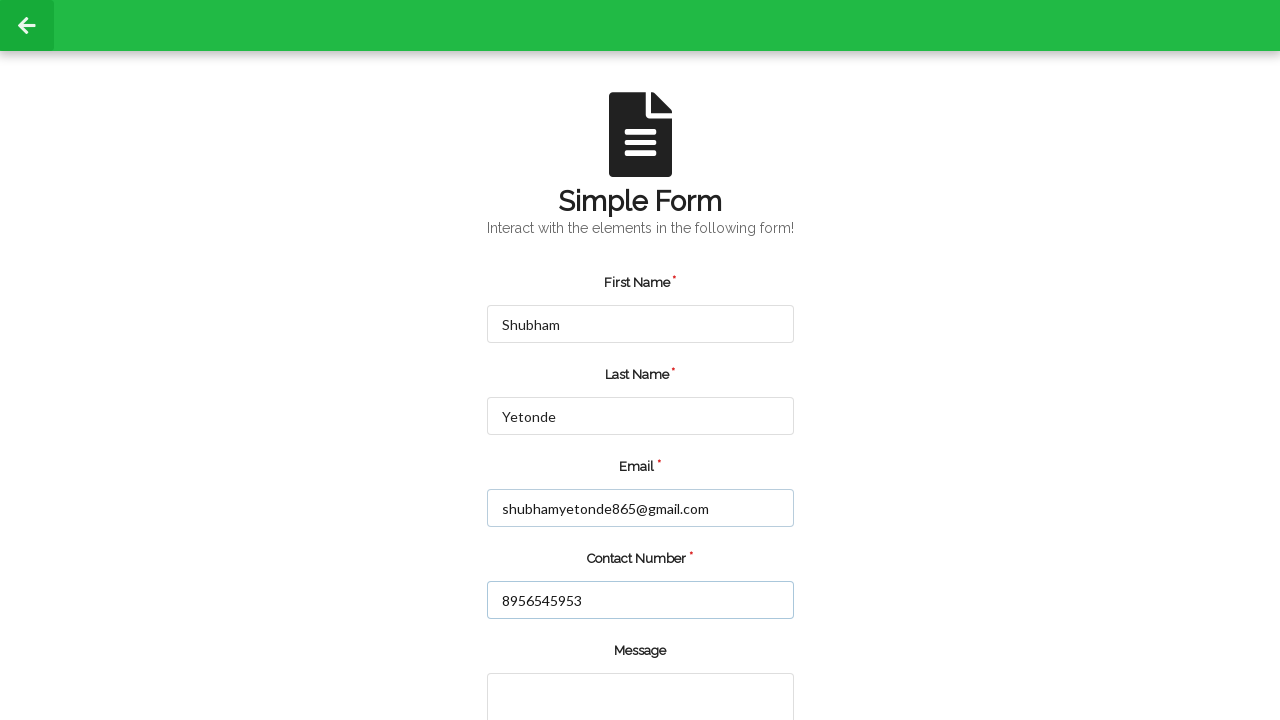

Filled message field with 'I am Cypress user' on textarea[rows='2']
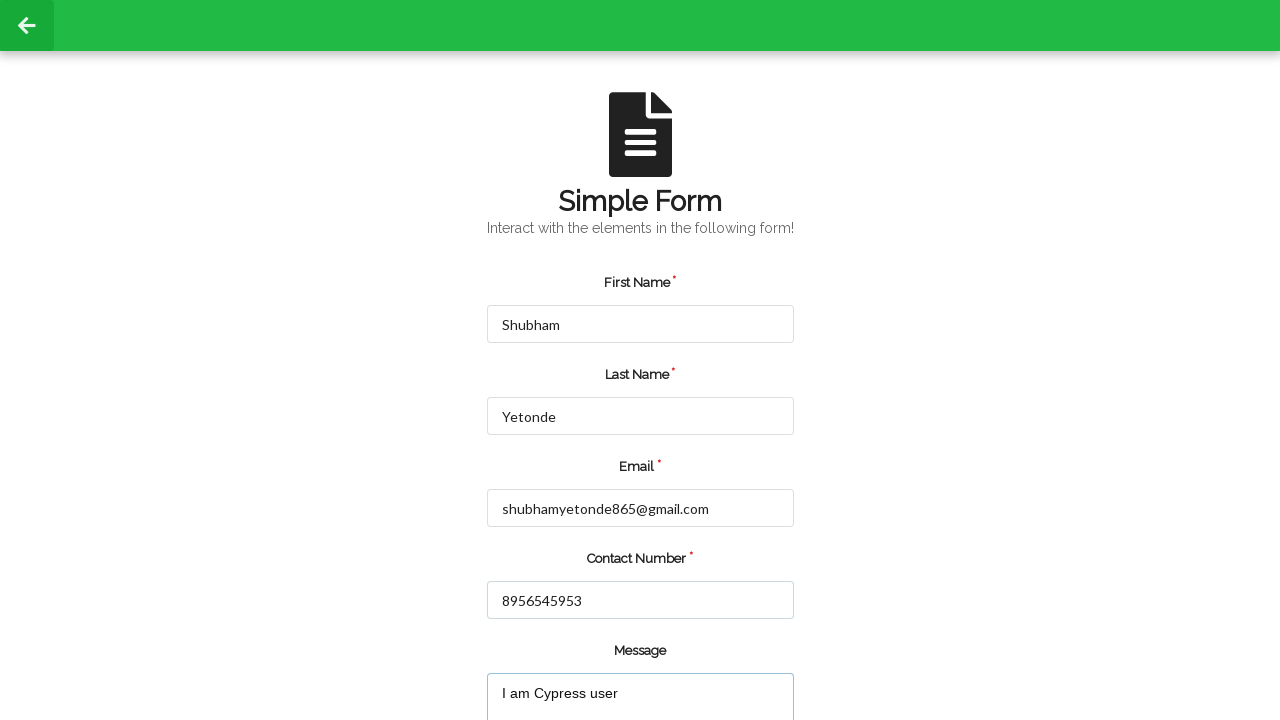

Clicked submit button to submit the form at (558, 660) on [value='submit']
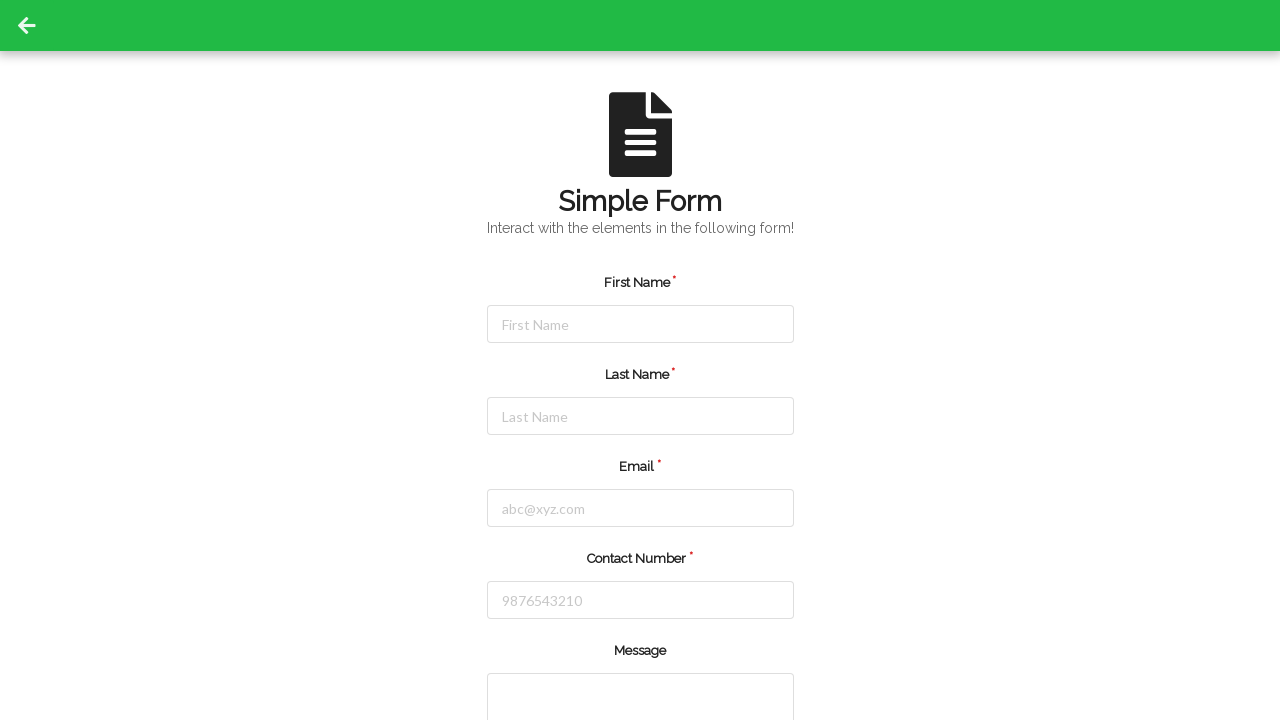

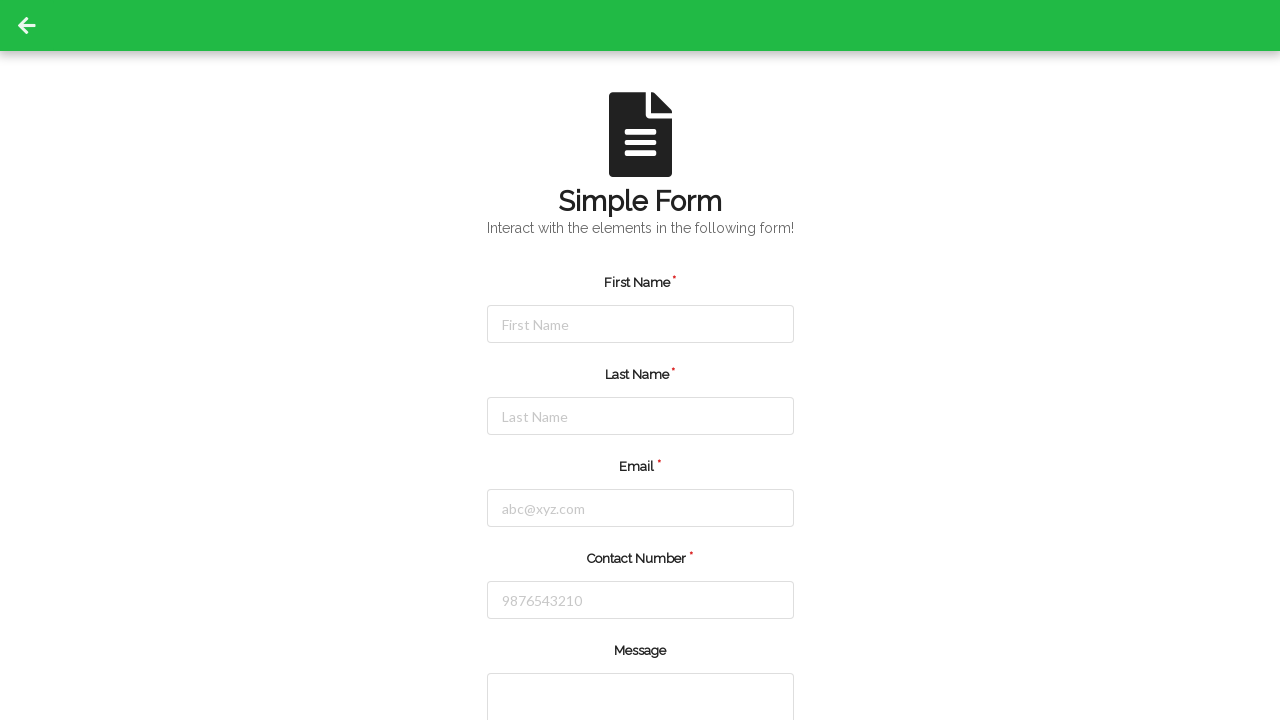